Tests dropdown selection by selecting option 2 from the dropdown menu

Starting URL: https://the-internet.herokuapp.com/dropdown

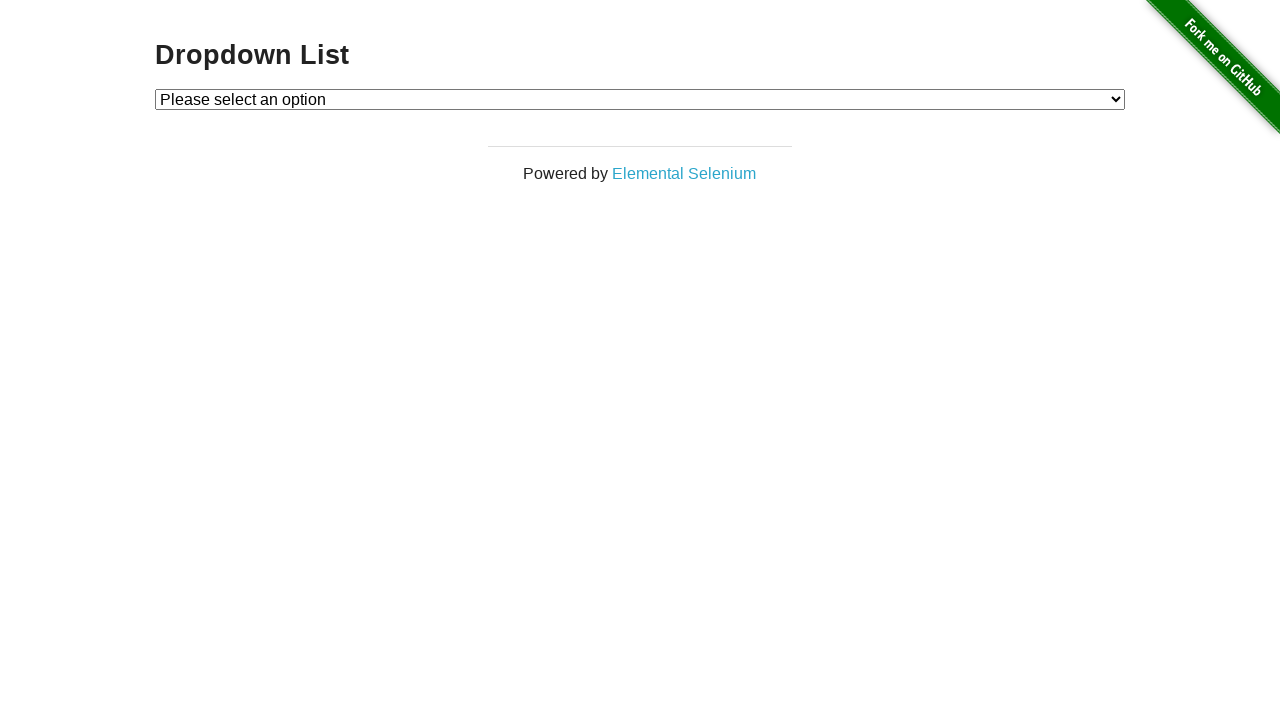

Waited for page to fully load (networkidle state)
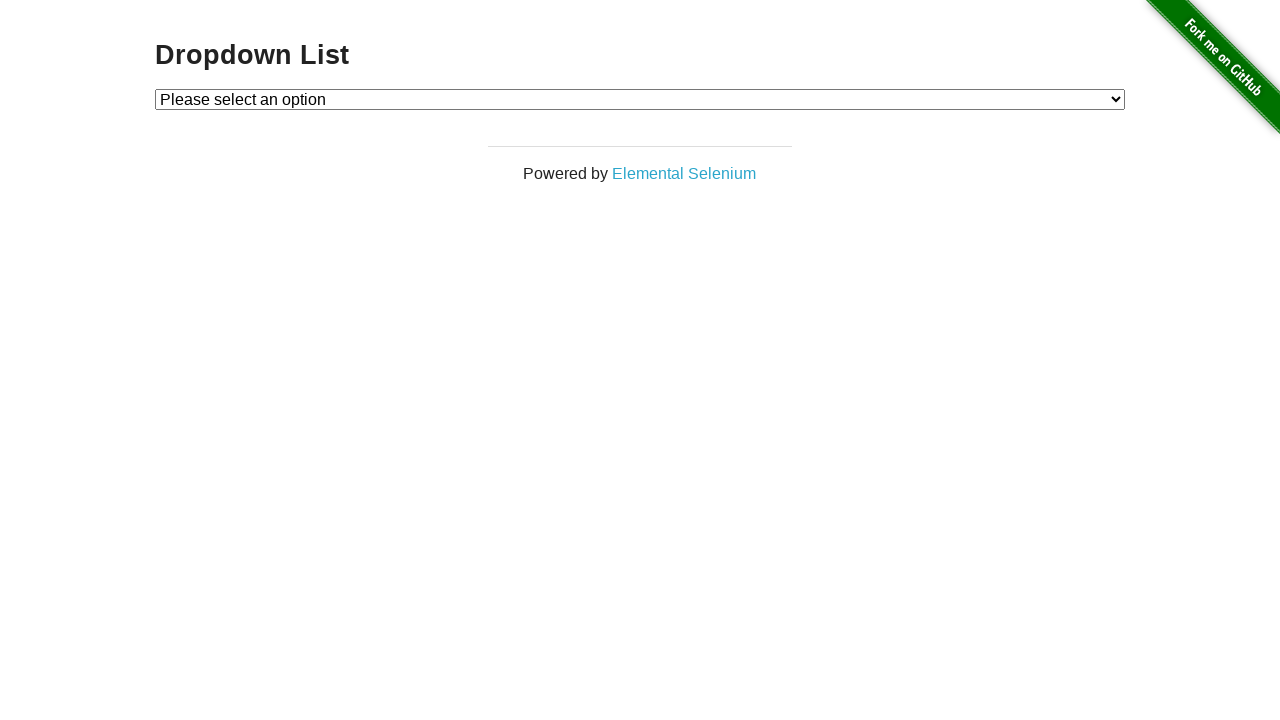

Selected option 2 from dropdown menu on [id='dropdown']
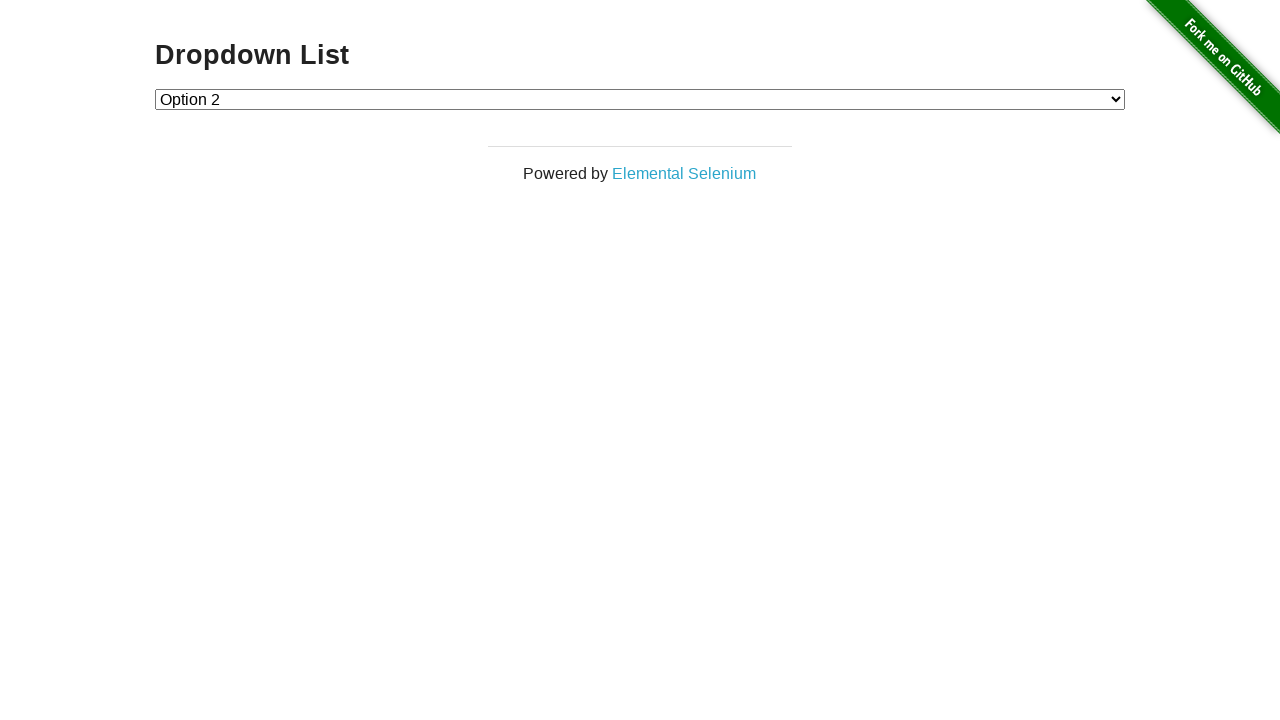

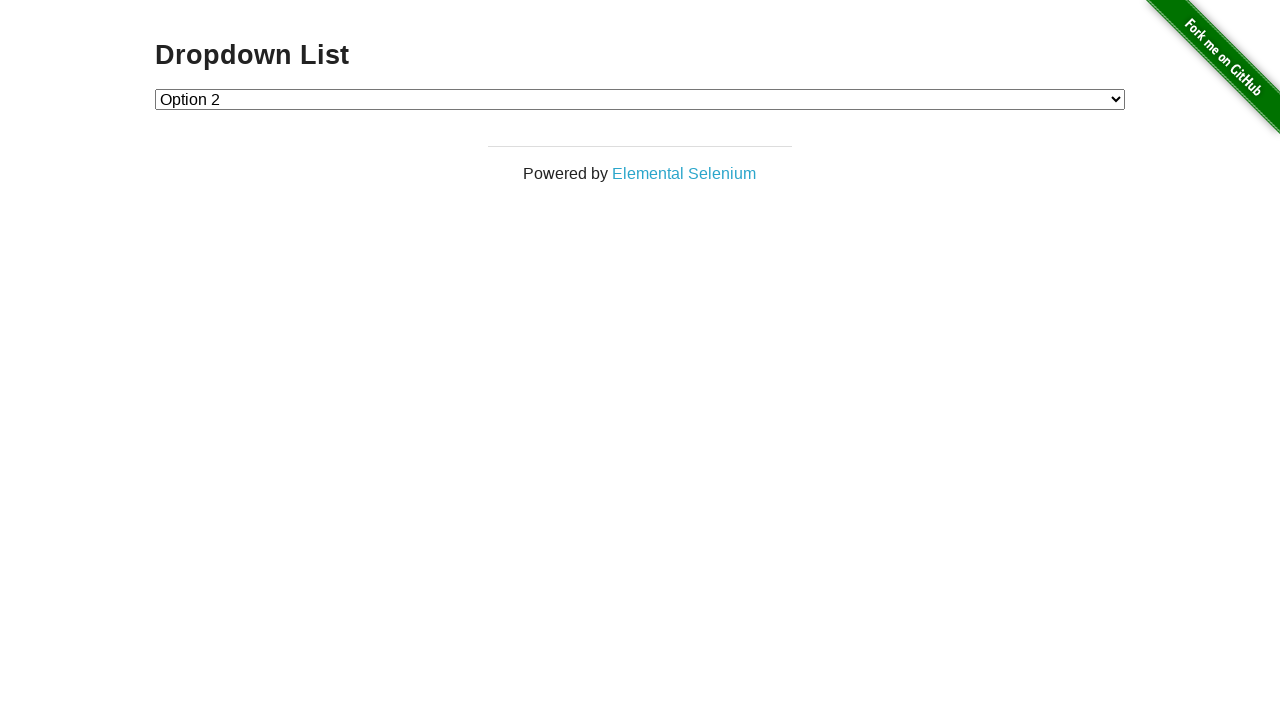